Tests the dictation.io speech recognition interface by dismissing any initial popup, clicking the clear button to reset, and clicking the start button to activate the microphone.

Starting URL: https://dictation.io/speech

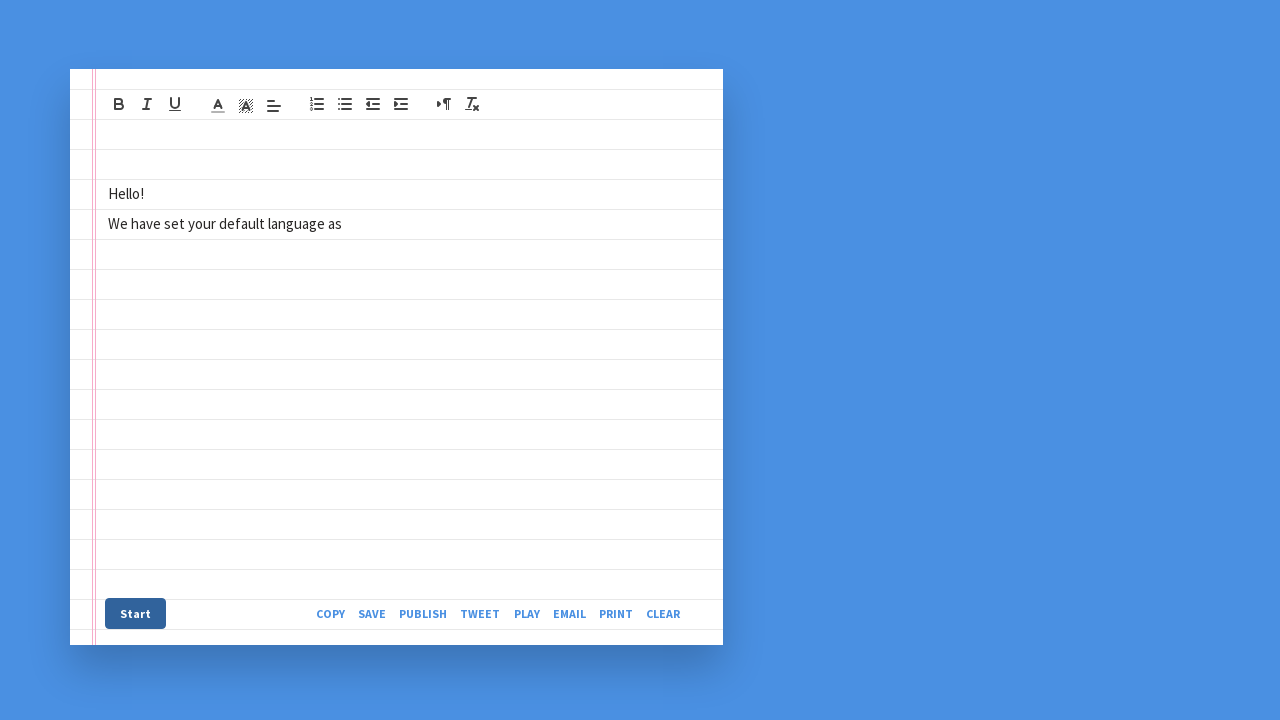

Waited for page to load (networkidle state)
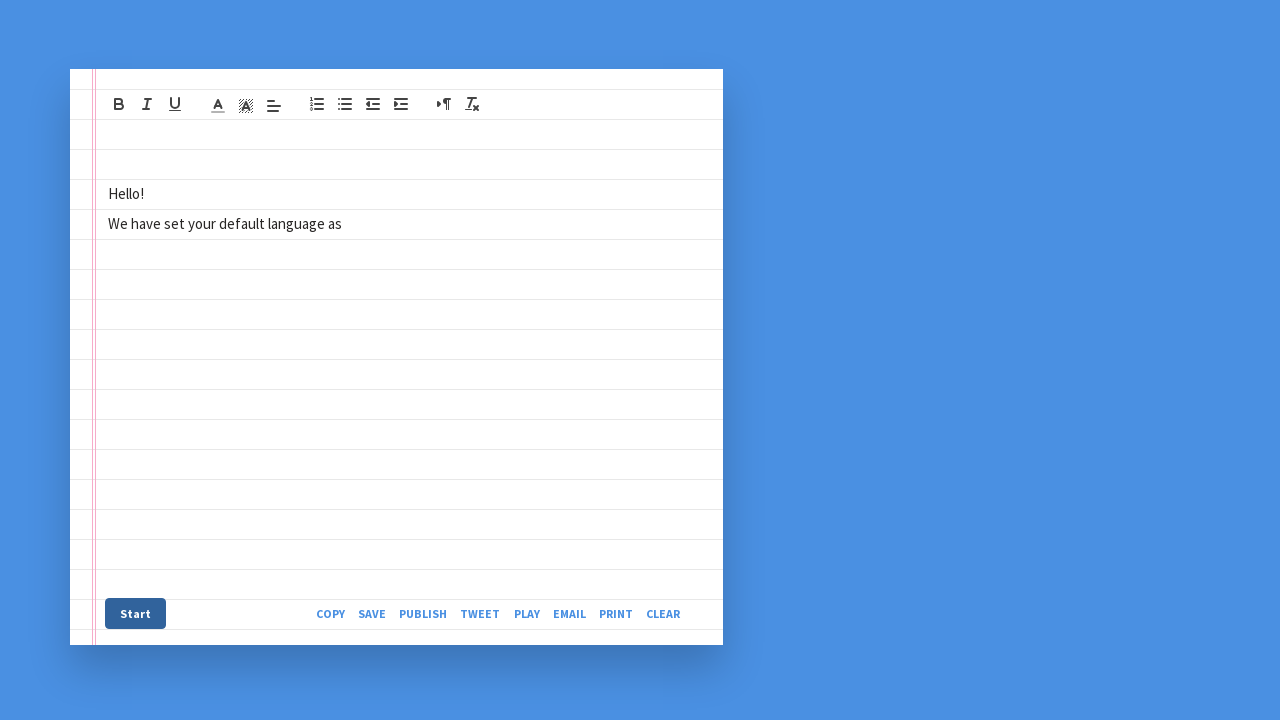

No initial popup found to dismiss on /html/body/div[1]/div
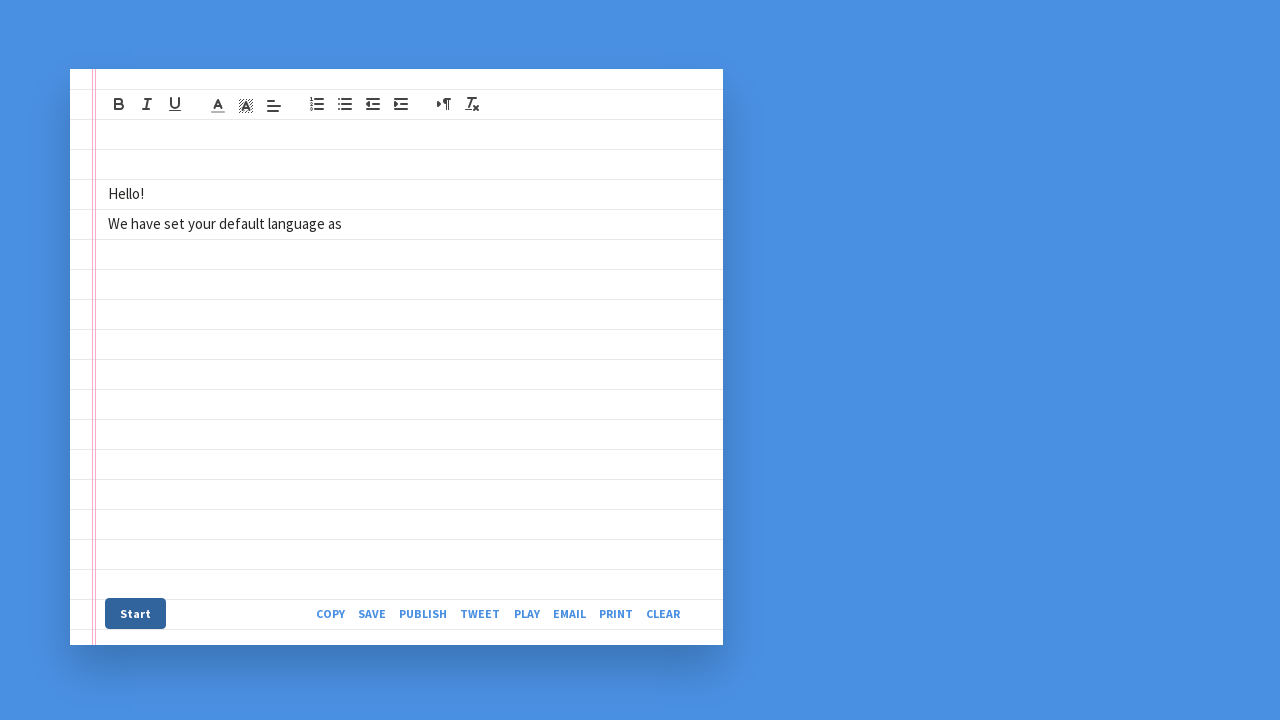

Waited for main interface to be ready
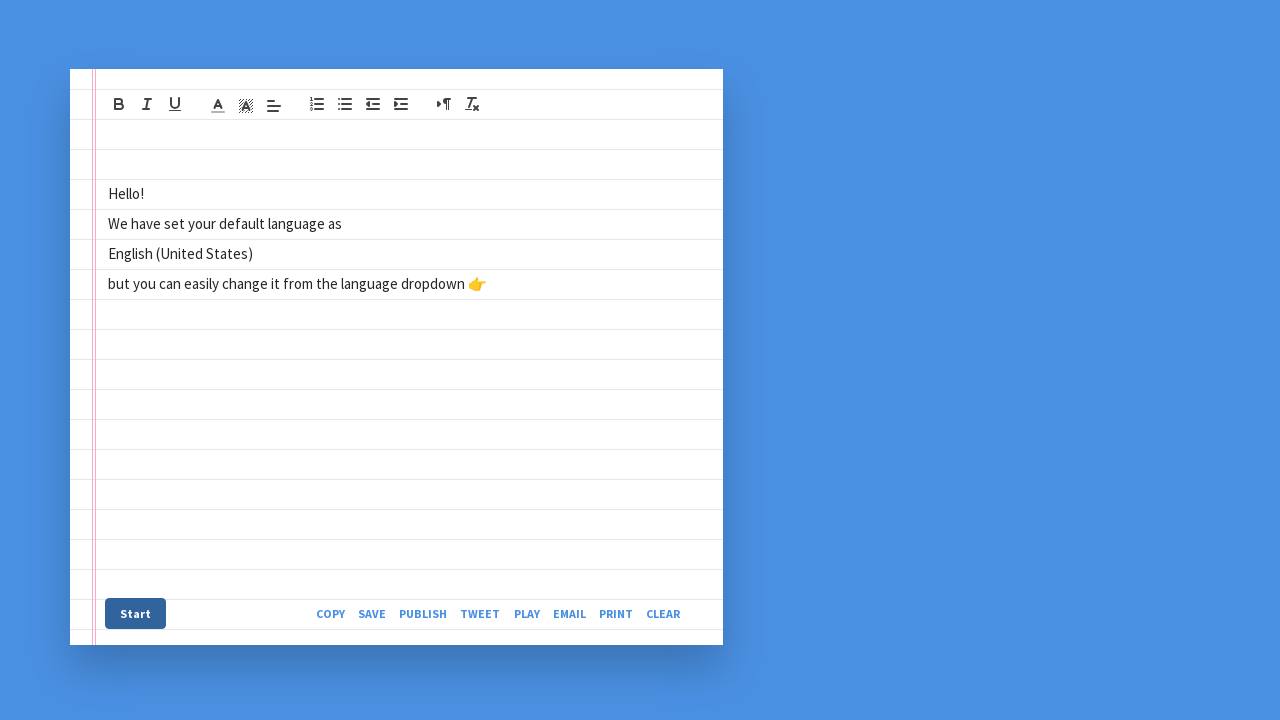

Clicked the Clear button to reset dictation area at (669, 613) on xpath=/html/body/div[3]/section/div/div/div[2]/div/div[3]/div[2]/a[8]
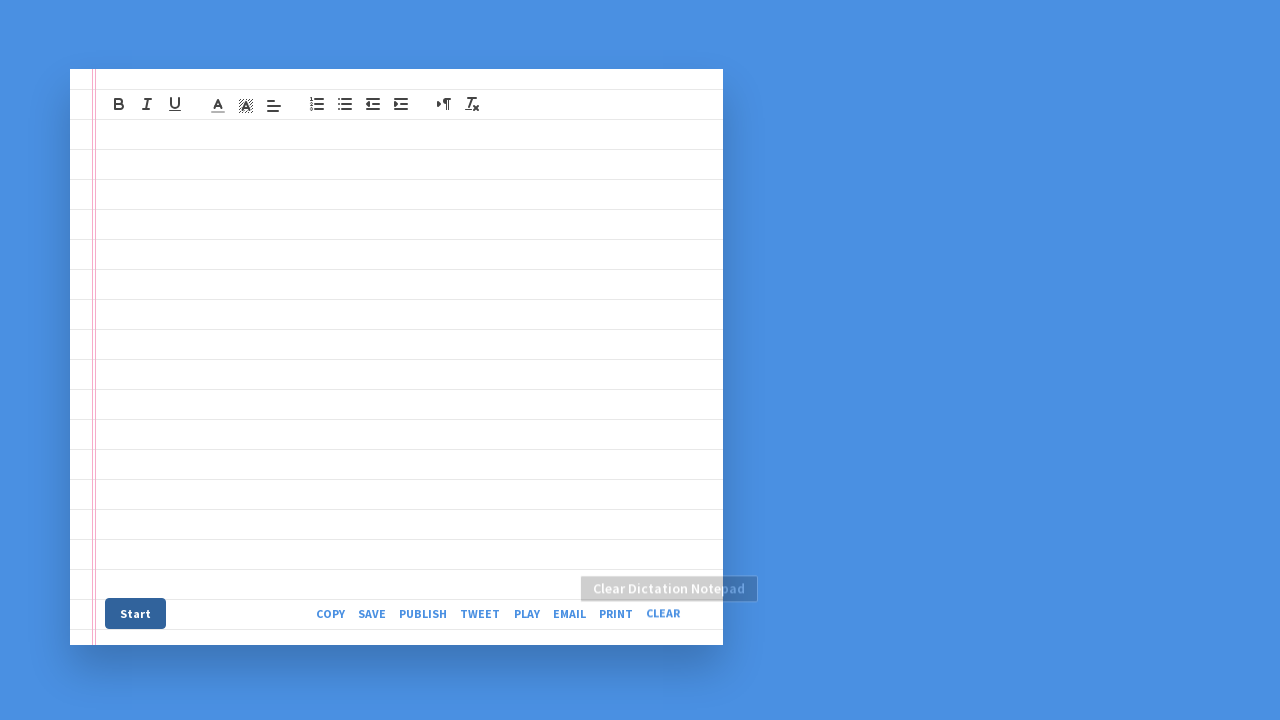

Brief wait after clearing
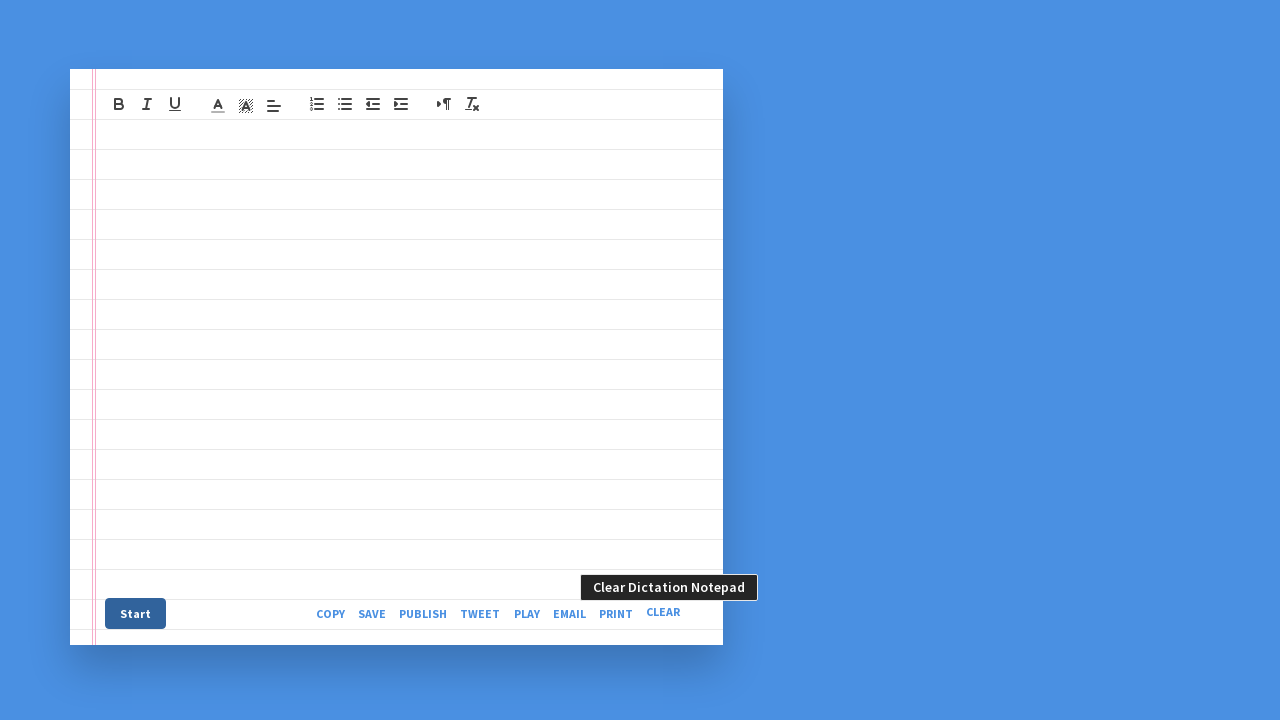

Clicked the Start button to activate microphone/dictation at (136, 613) on xpath=/html/body/div[3]/section/div/div/div[2]/div/div[3]/div[1]/a
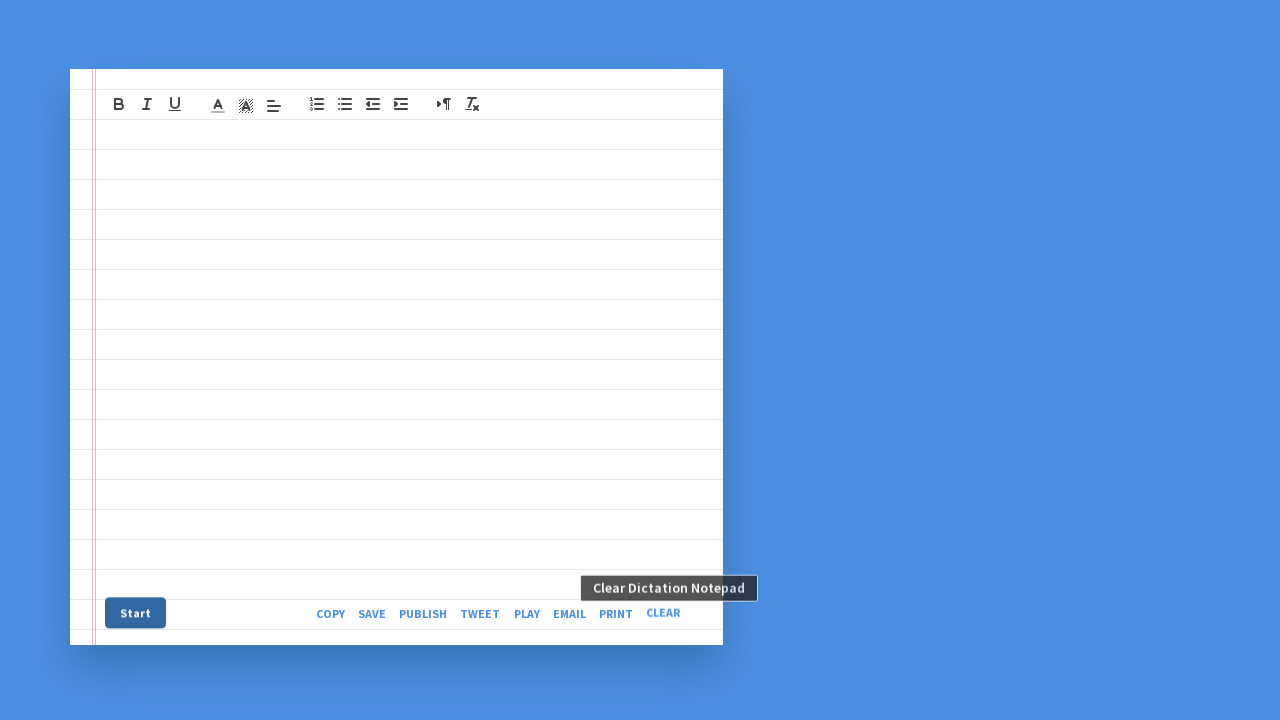

Dictation text area is now visible
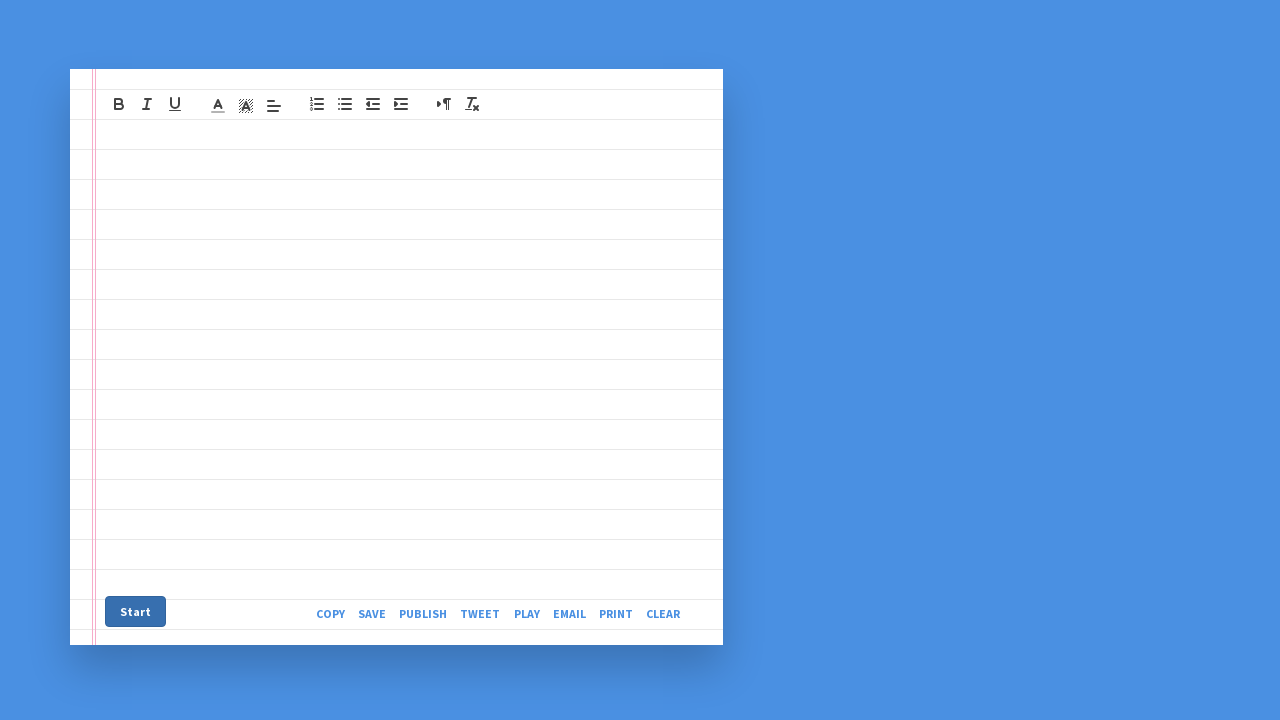

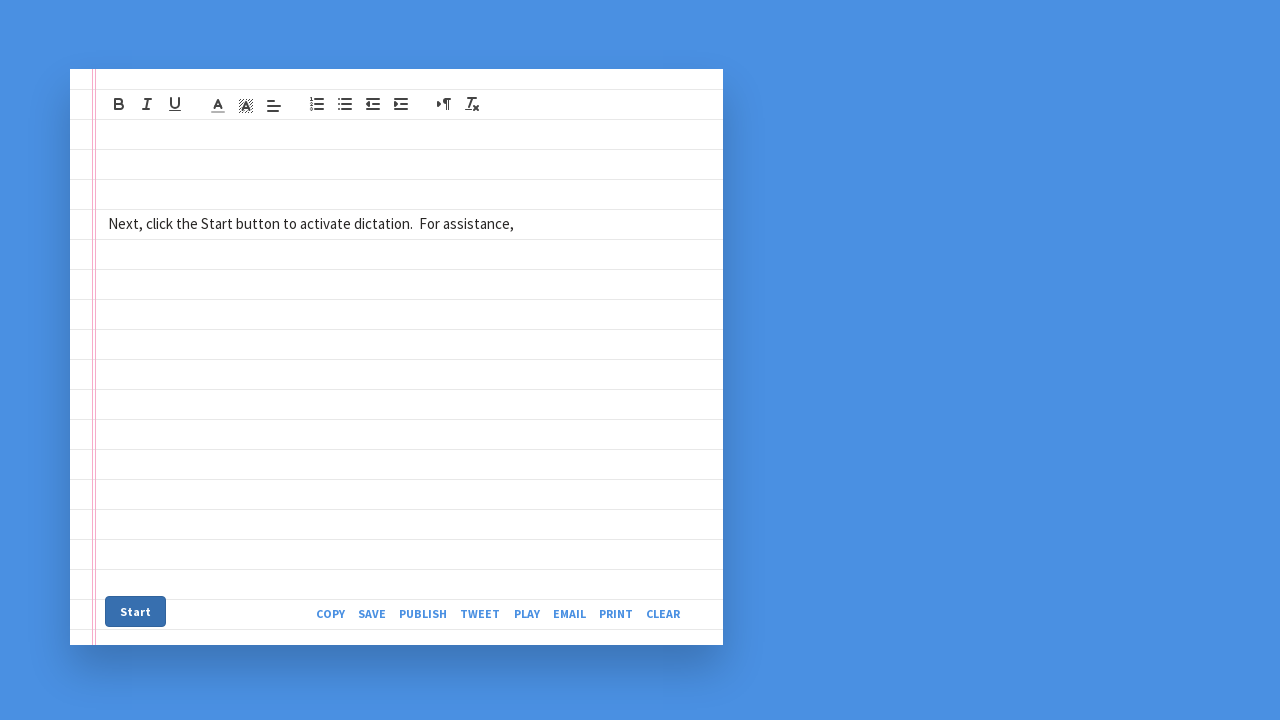